Tests checkbox functionality by ensuring both checkboxes are selected - clicks each checkbox if not already selected and verifies they become selected

Starting URL: https://the-internet.herokuapp.com/checkboxes

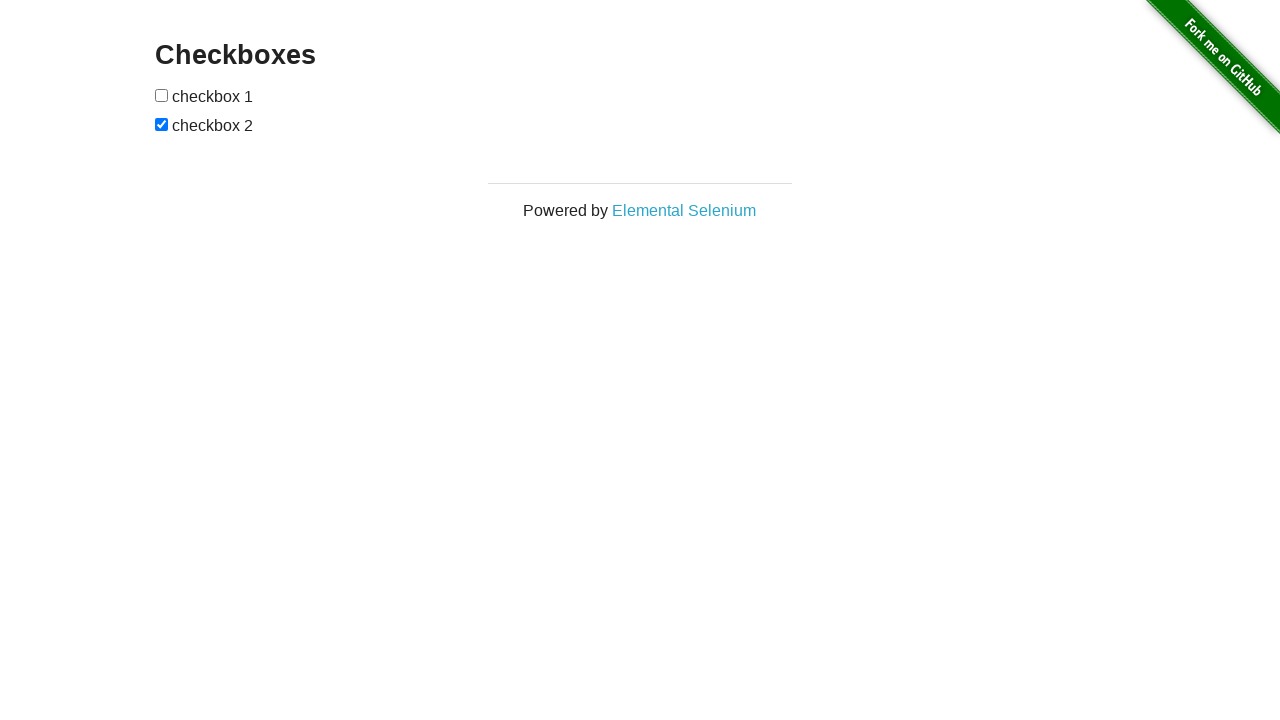

Located checkbox 1
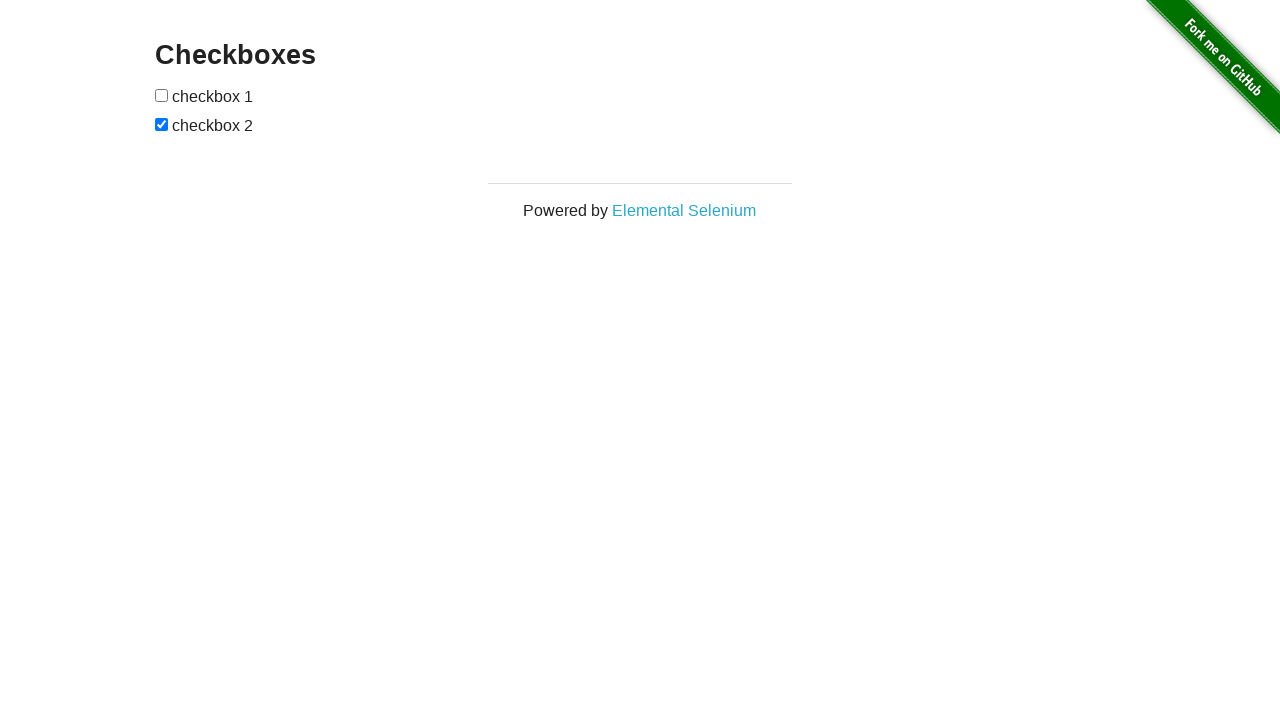

Located checkbox 2
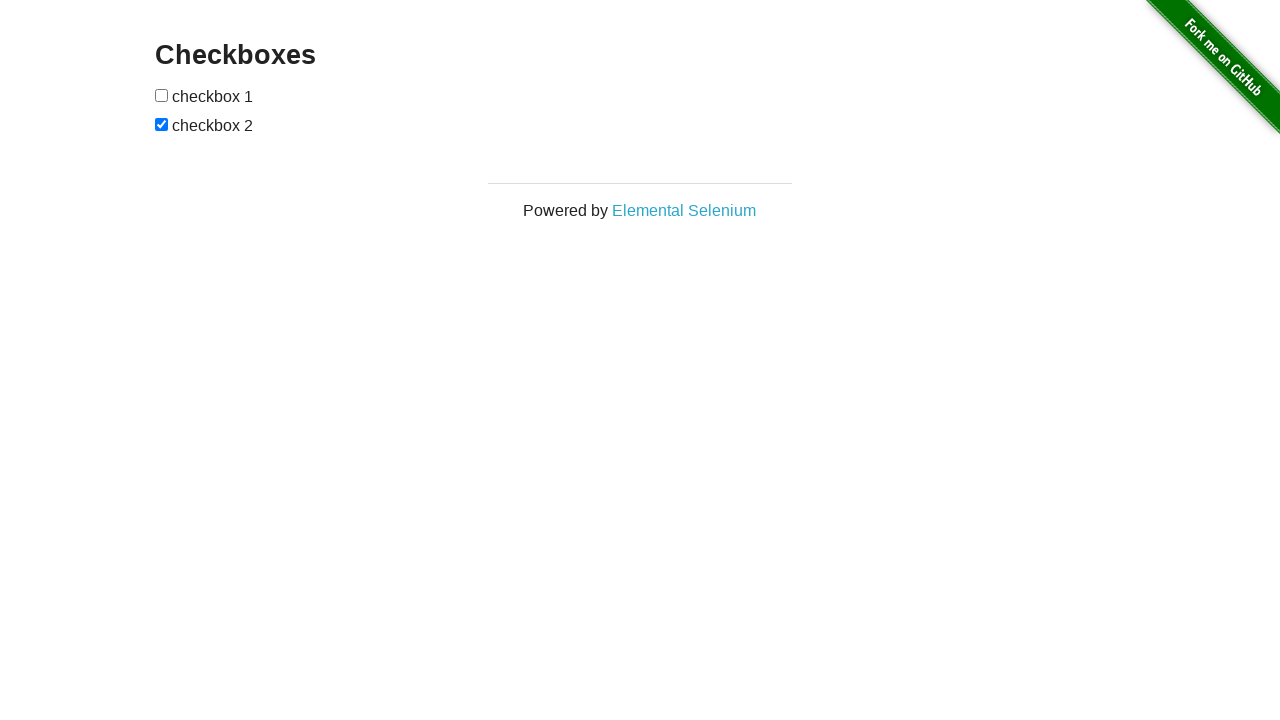

Checkbox 1 was not selected, clicked it at (162, 95) on (//input[@type='checkbox'])[1]
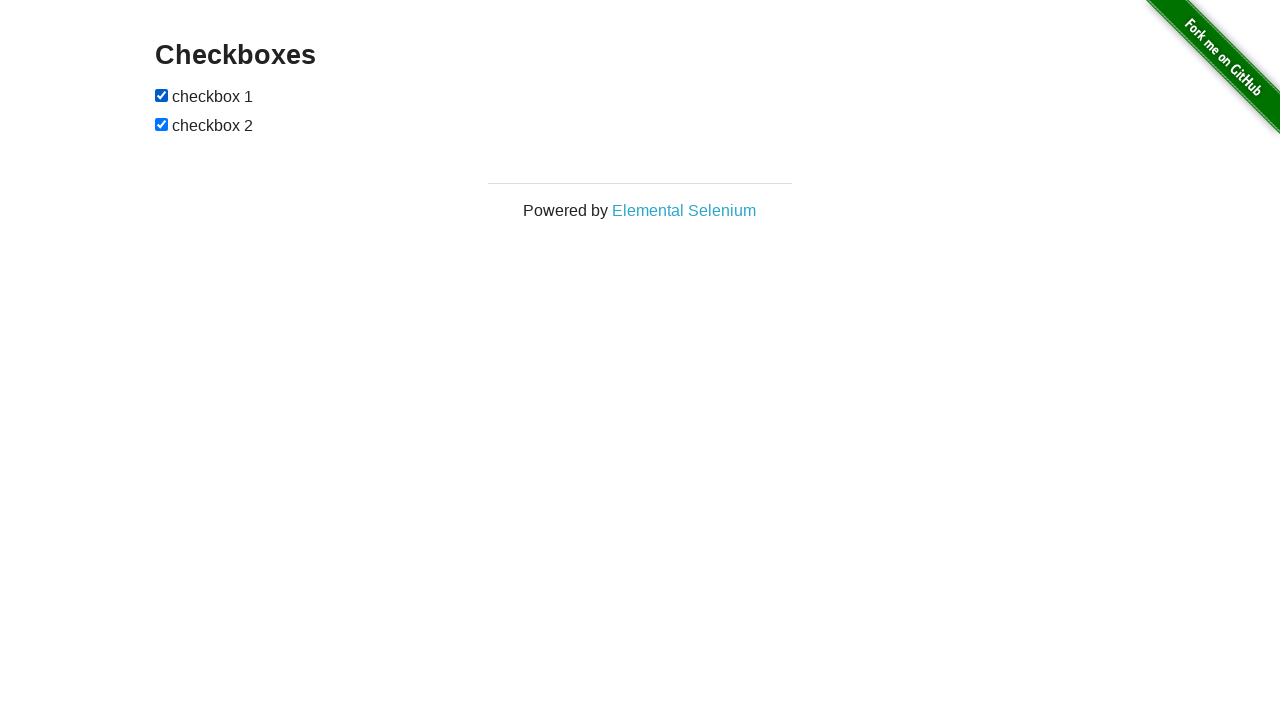

Verified checkbox 1 is selected
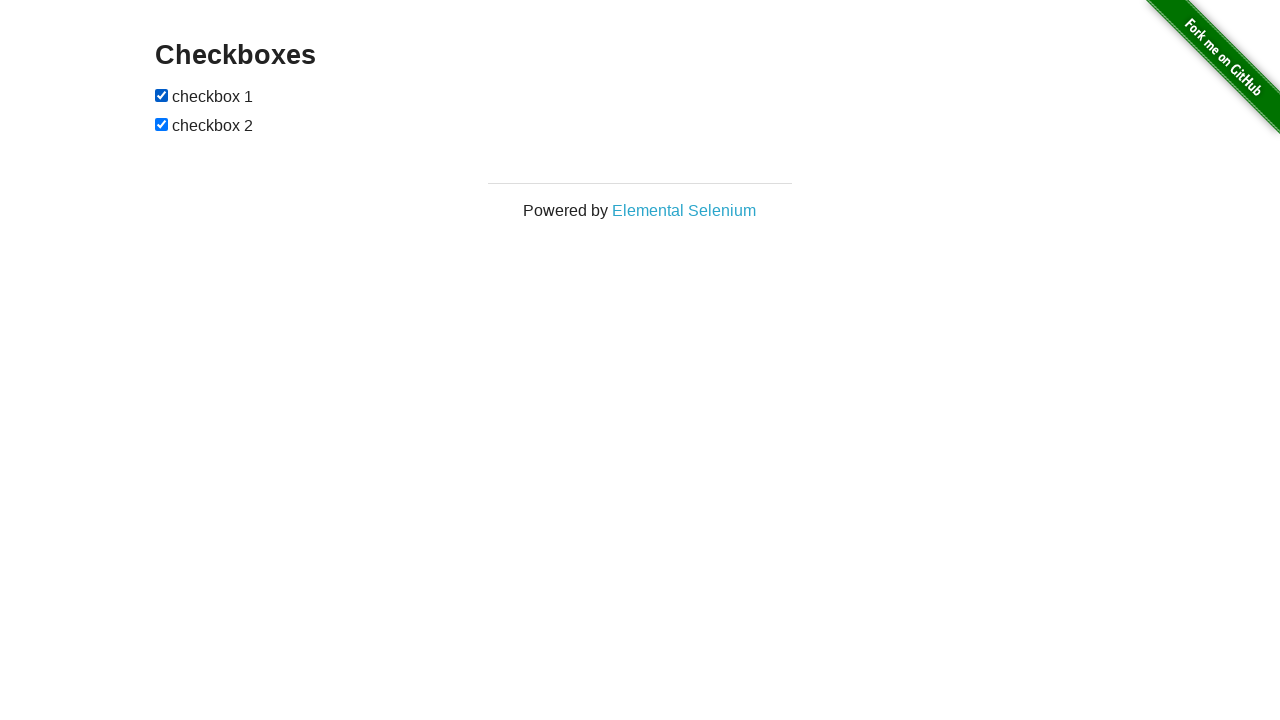

Checkbox 2 was already selected
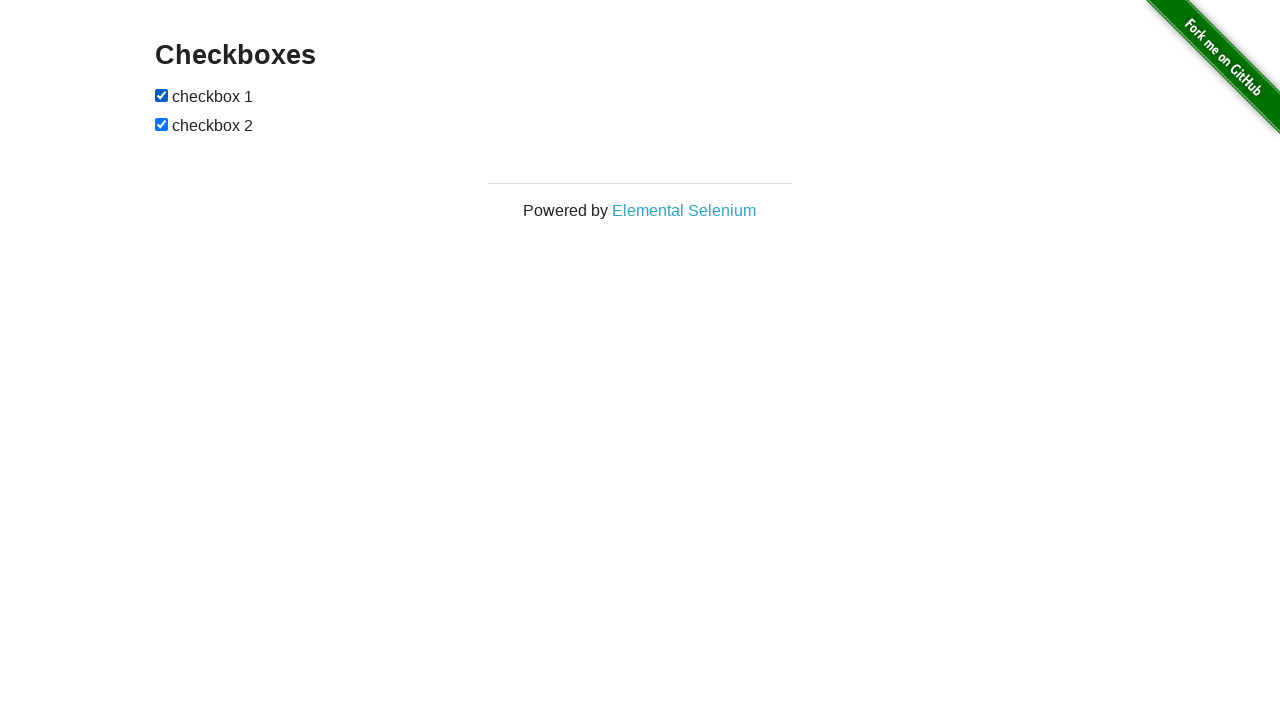

Verified checkbox 2 is selected
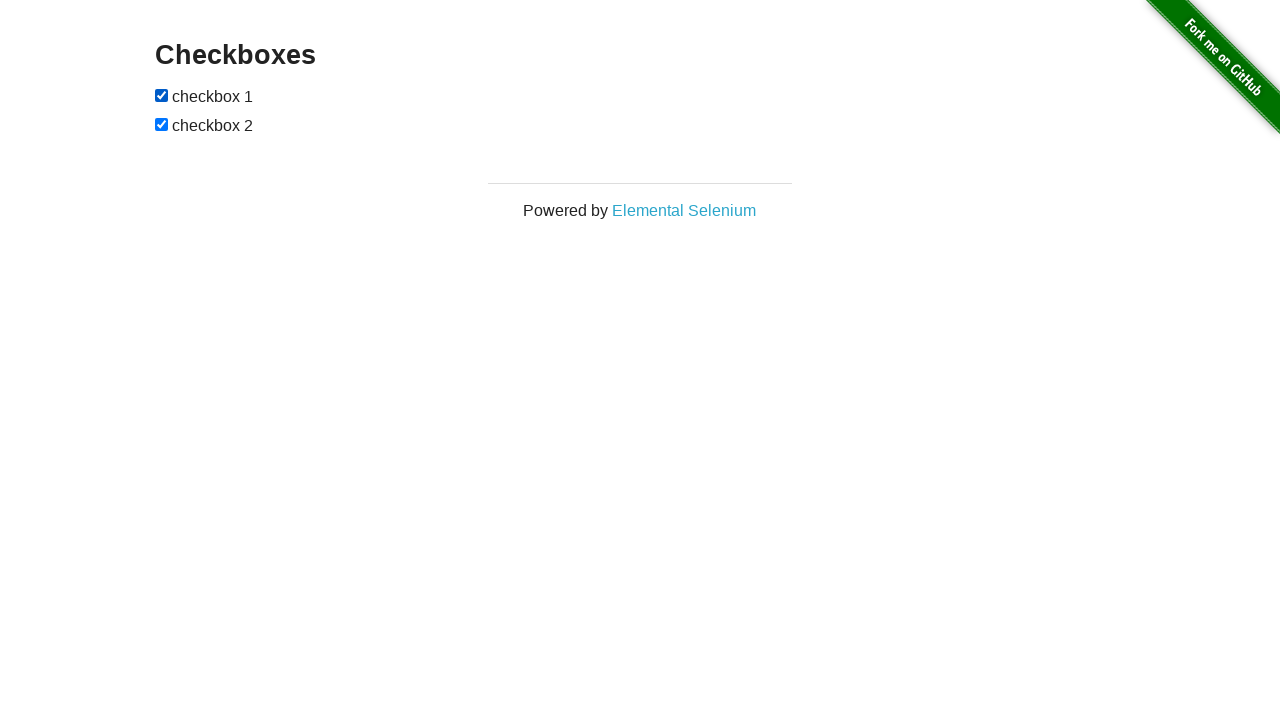

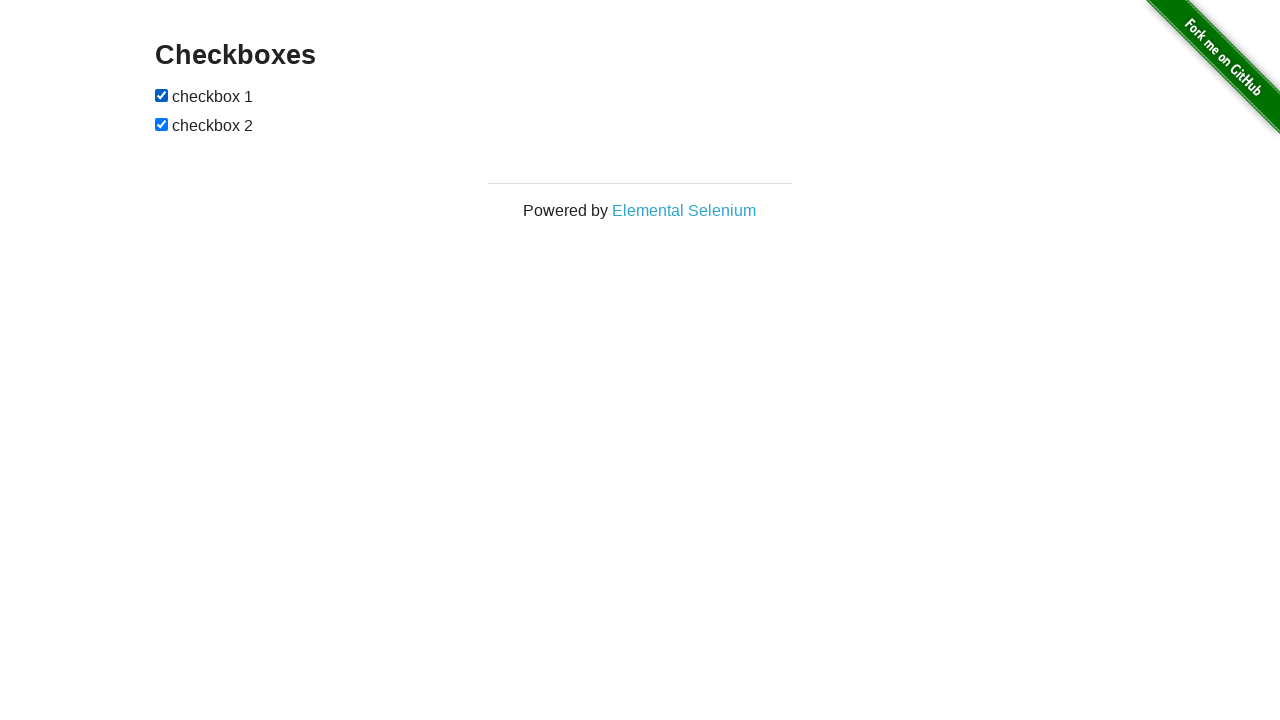